Tests button click functionality by clicking three buttons and verifying they become invisible after clicking

Starting URL: https://webjump-user.github.io/testqa/

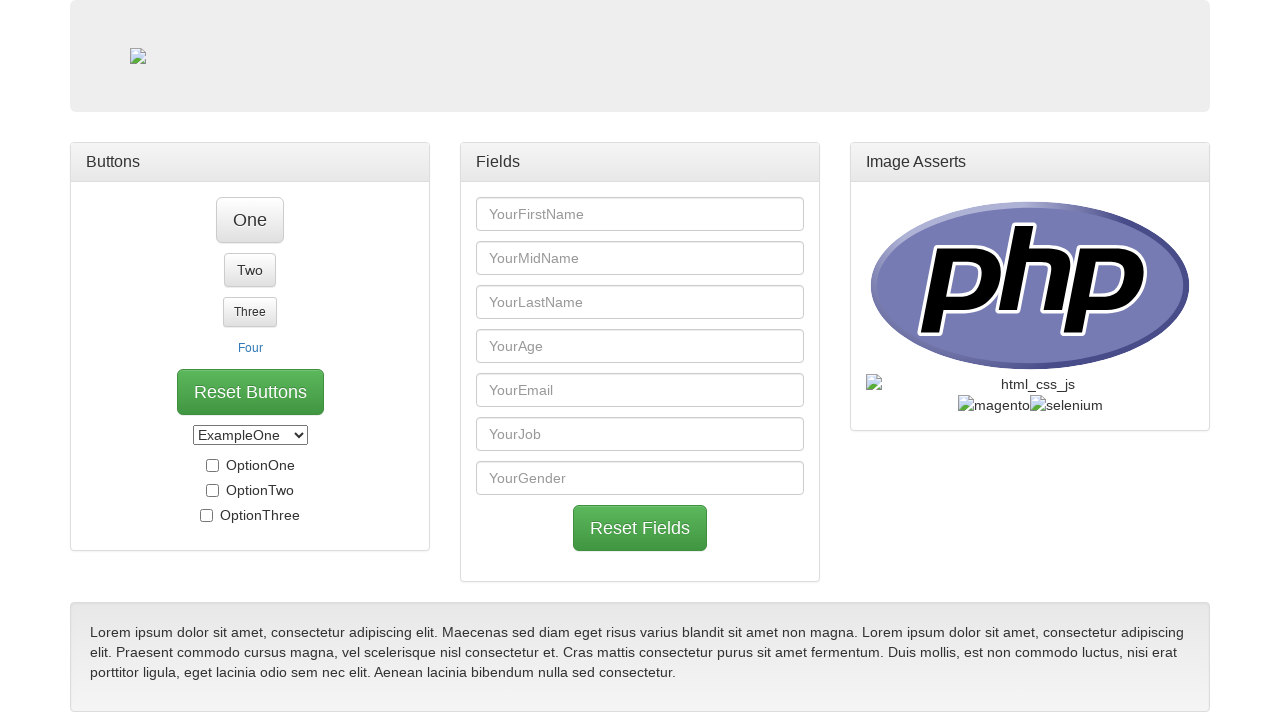

Clicked button one at (250, 220) on #btn_one
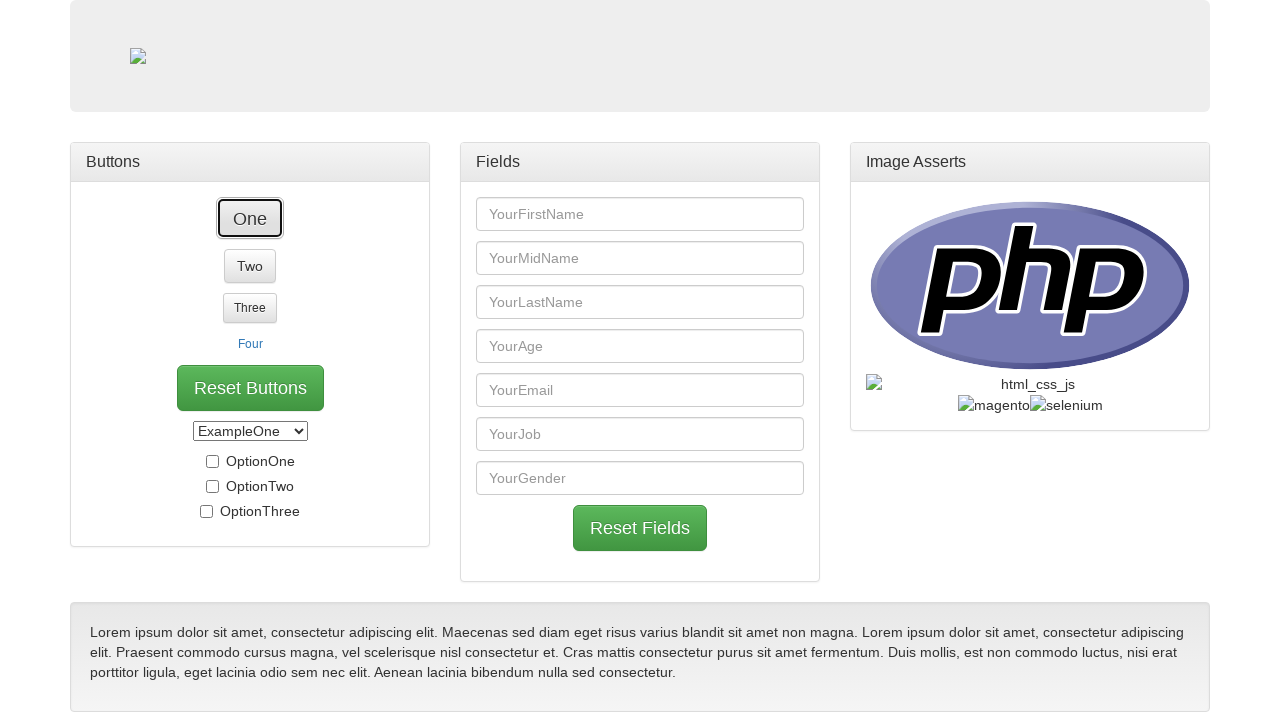

Clicked button two at (250, 244) on #btn_two
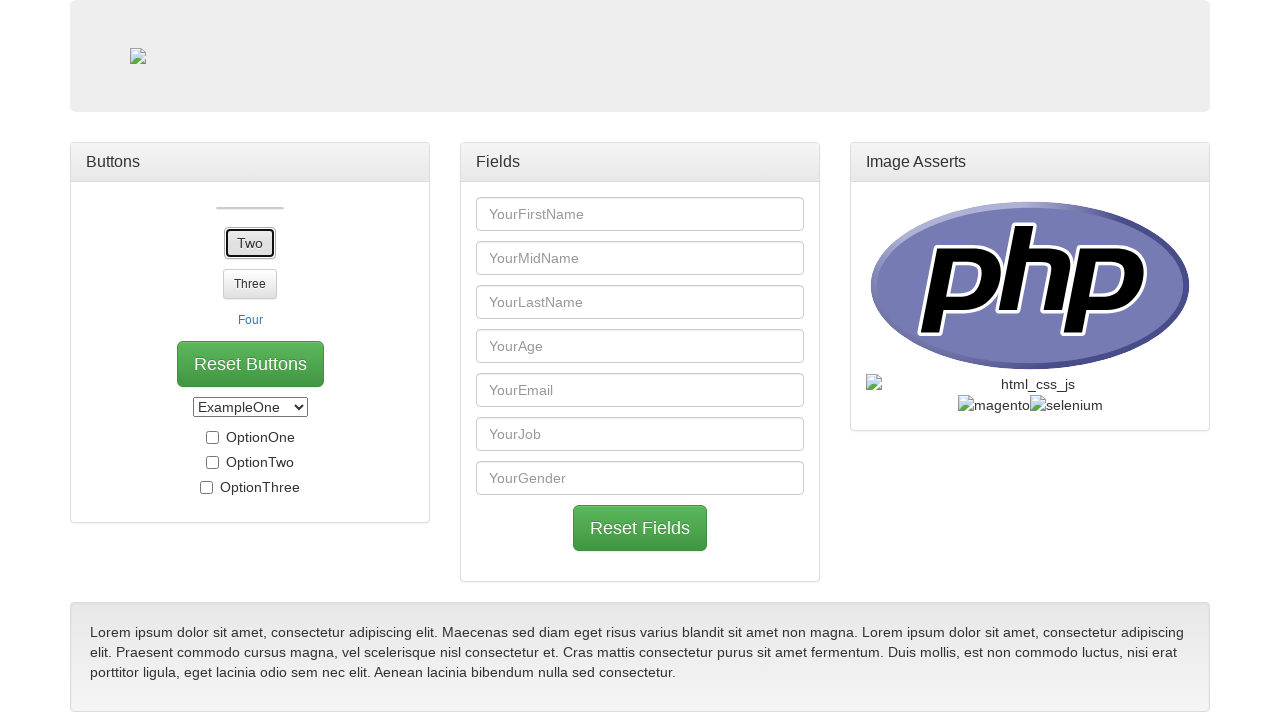

Clicked link button at (250, 288) on #btn_link
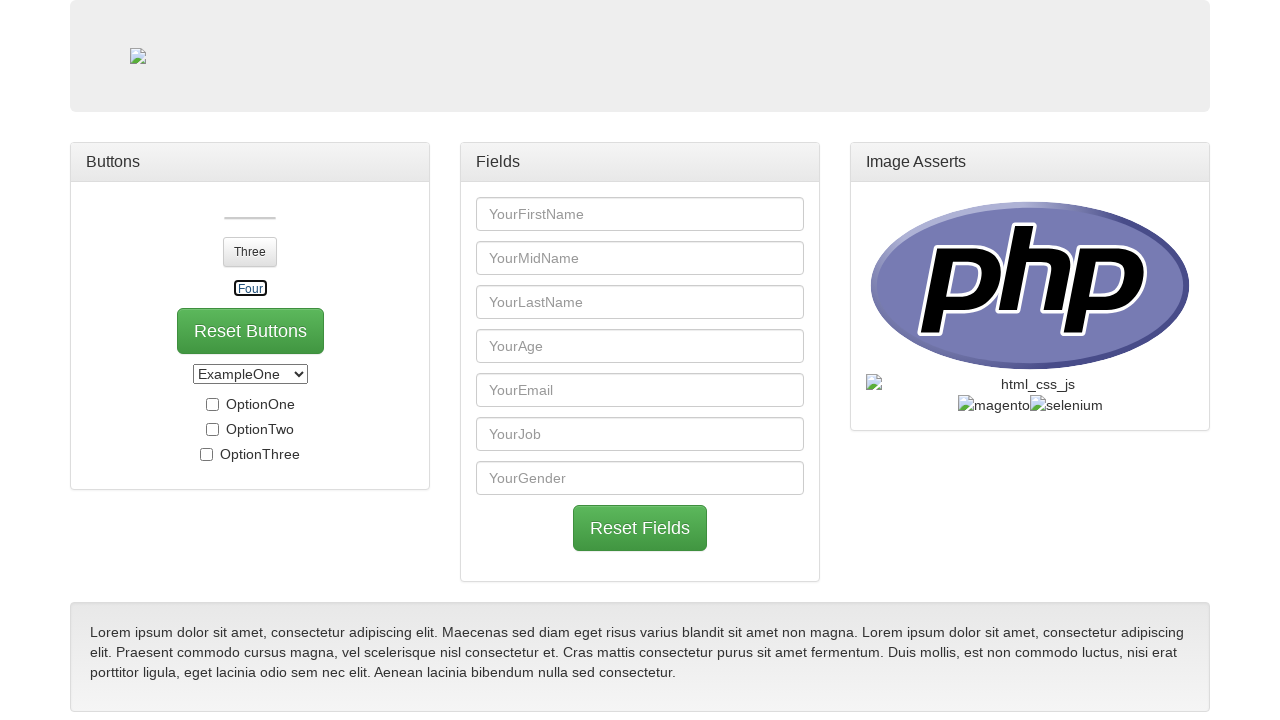

Button one became invisible
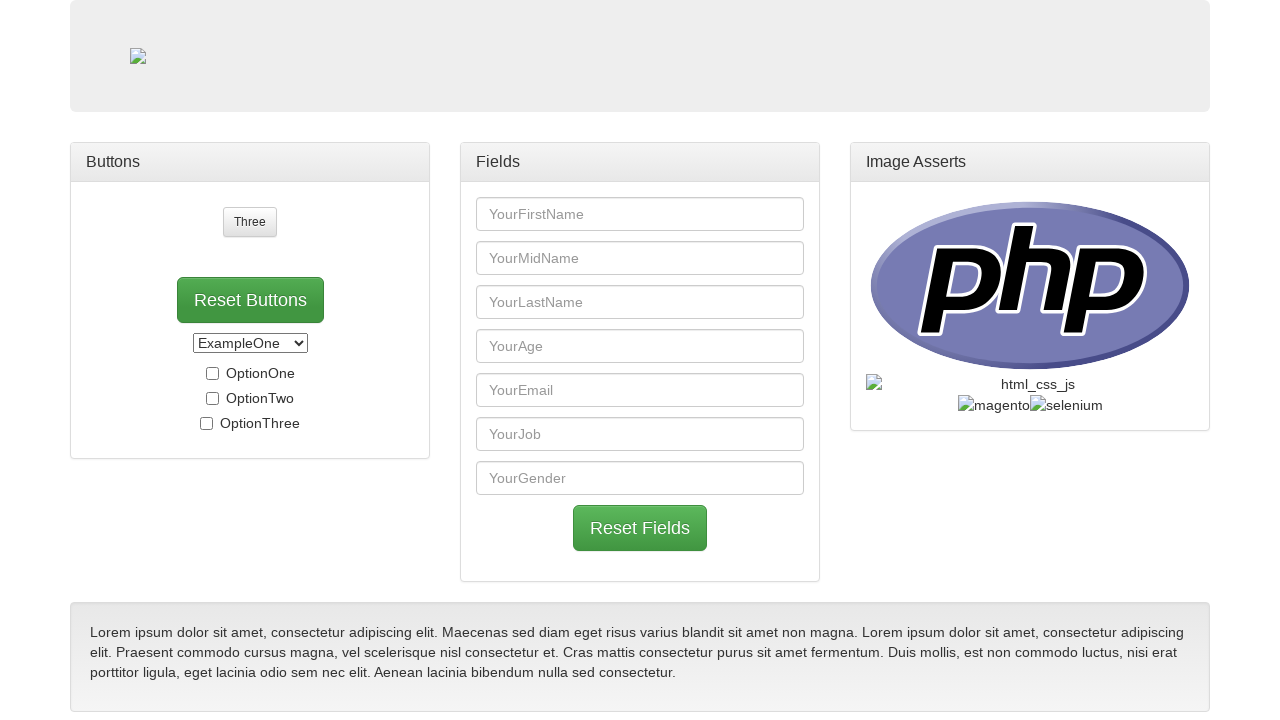

Button two became invisible
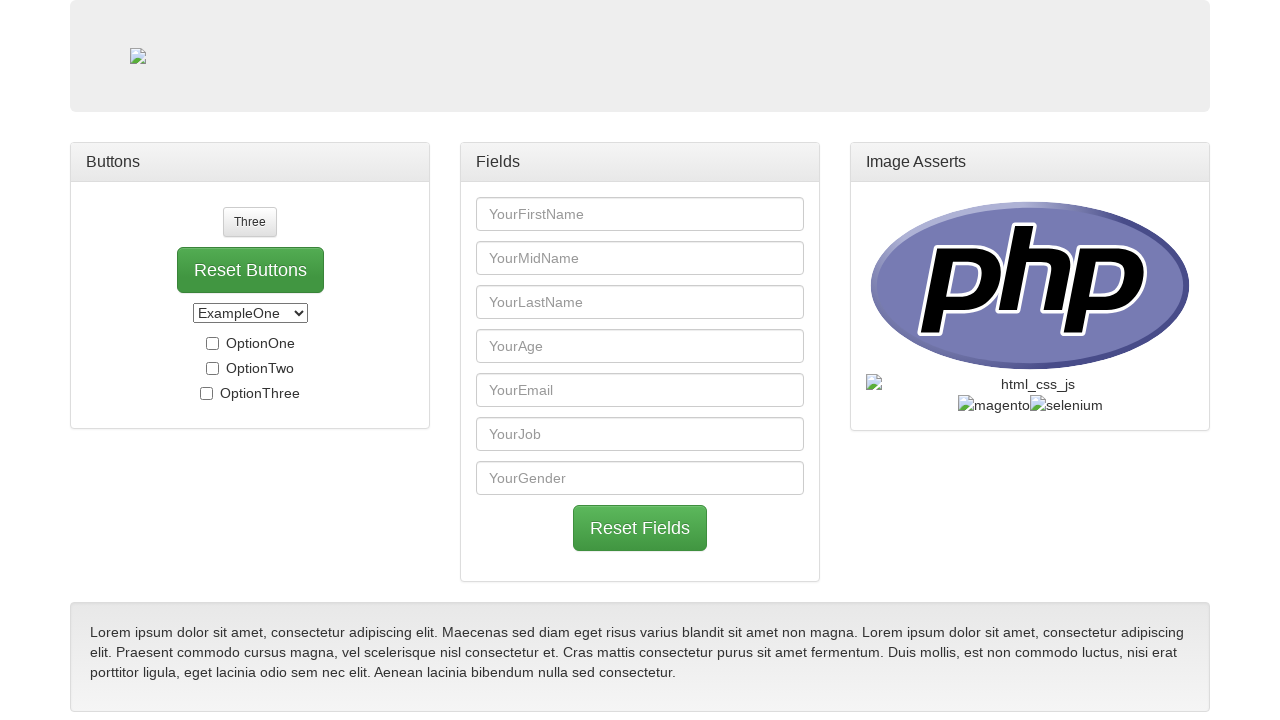

Link button became invisible
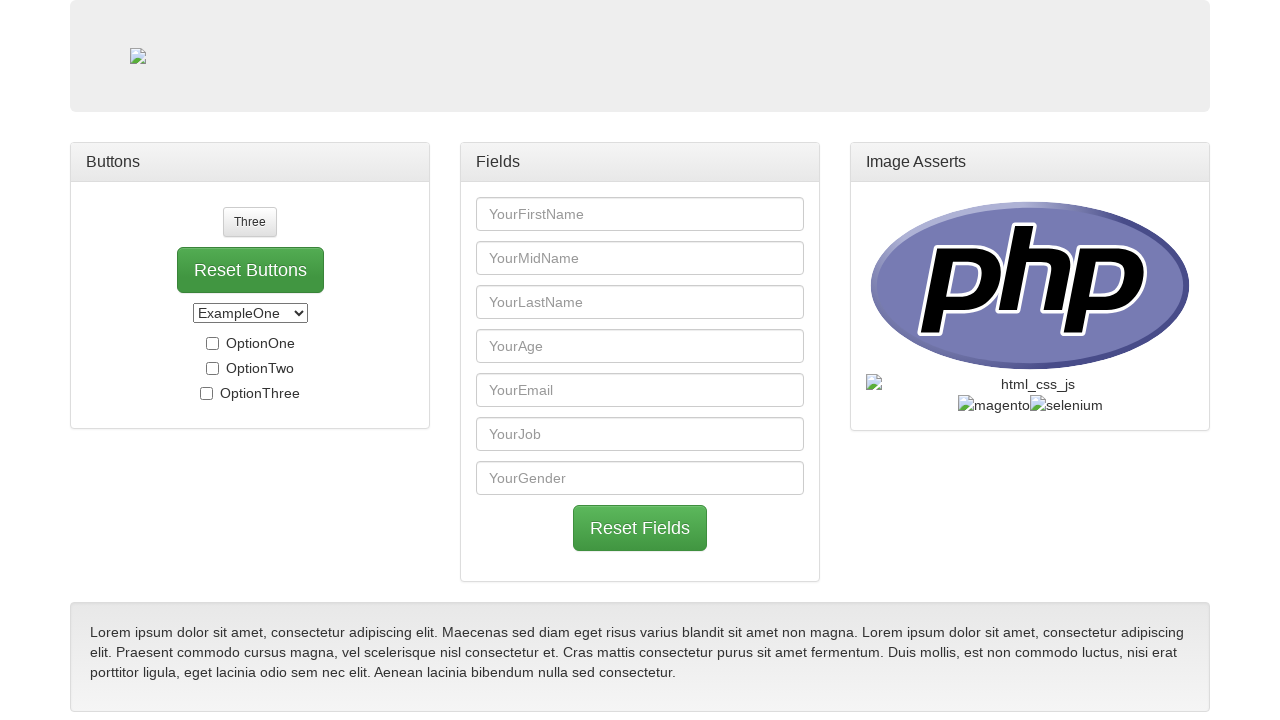

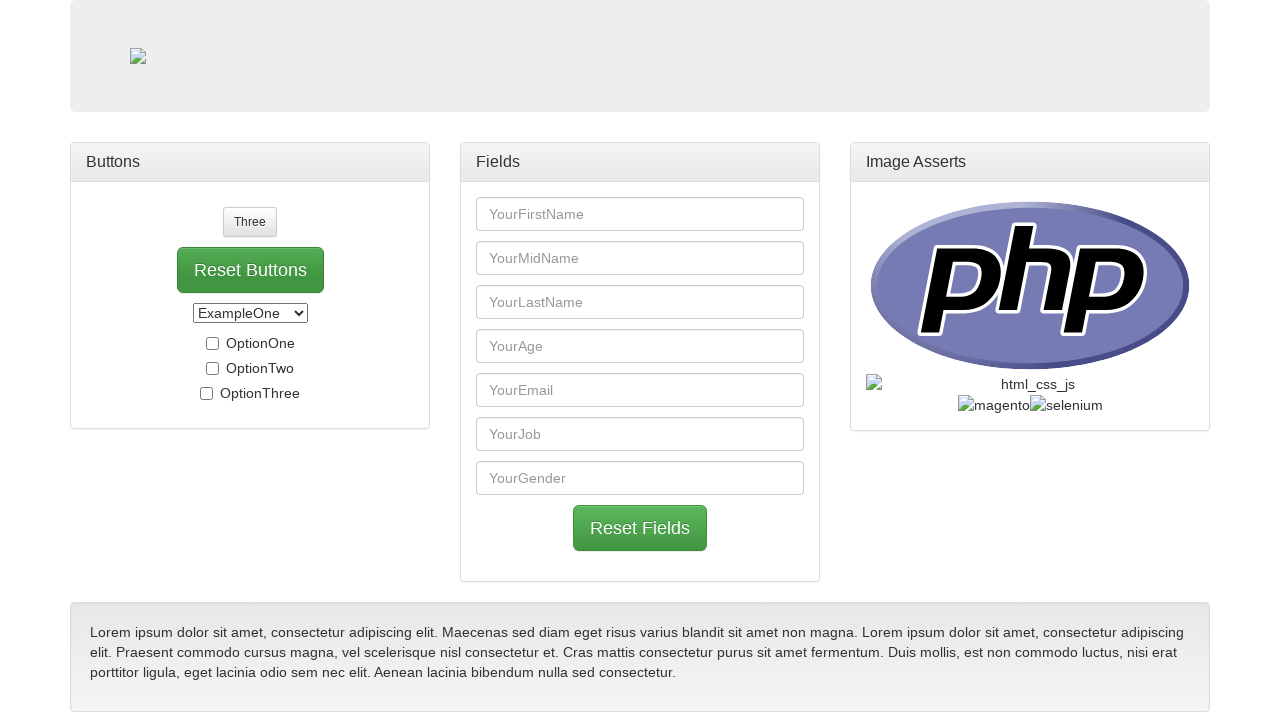